Tests a wait scenario by clicking a verify button and checking for a success message

Starting URL: http://suninjuly.github.io/wait1.html

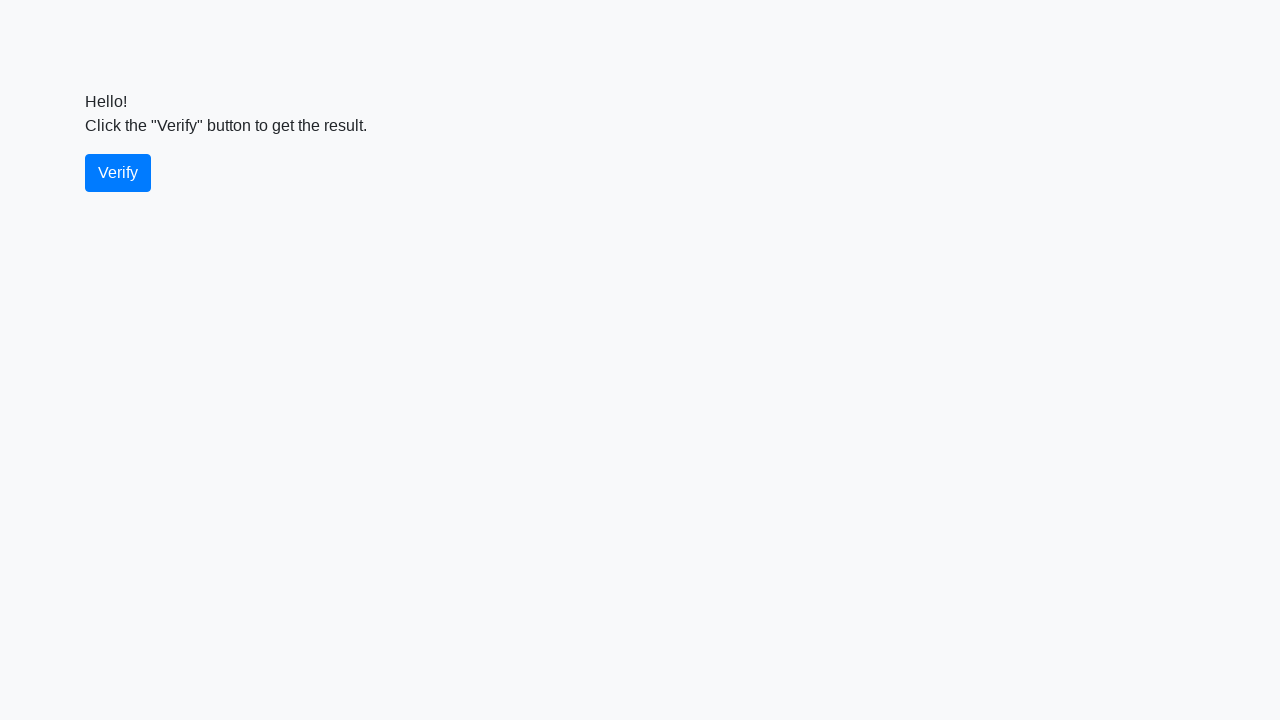

Clicked the verify button at (118, 173) on #verify
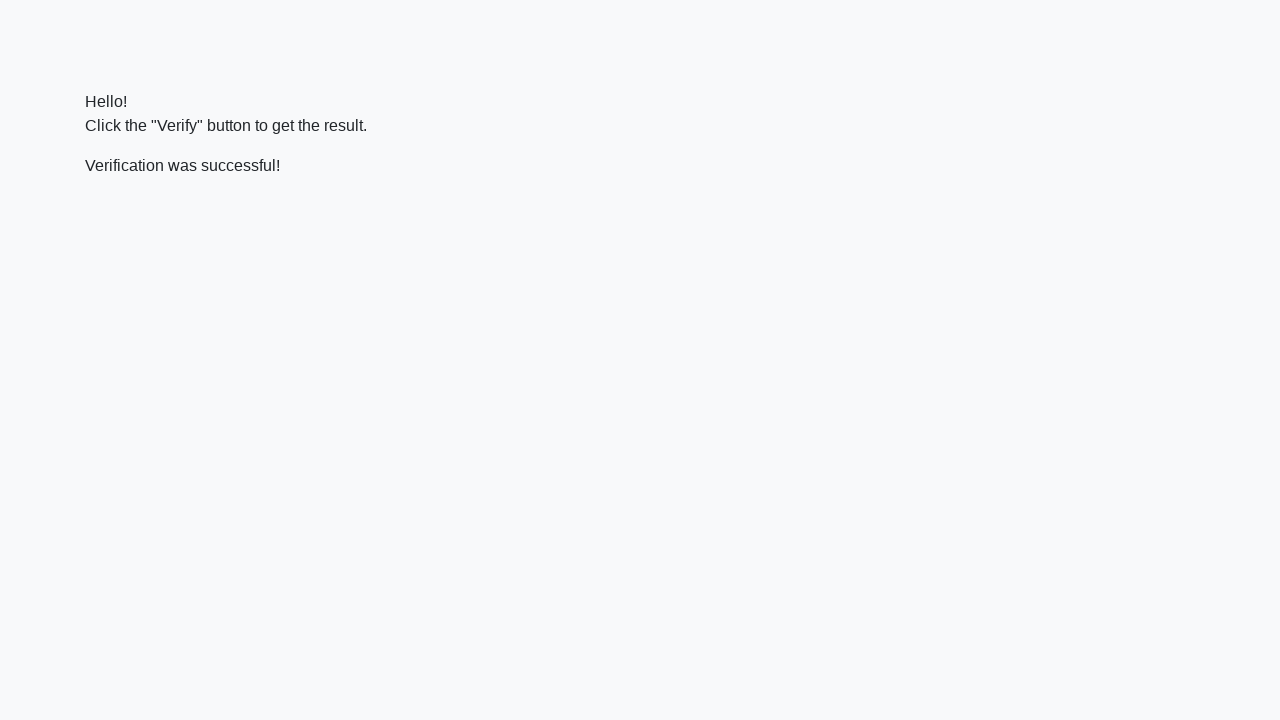

Located the verify message element
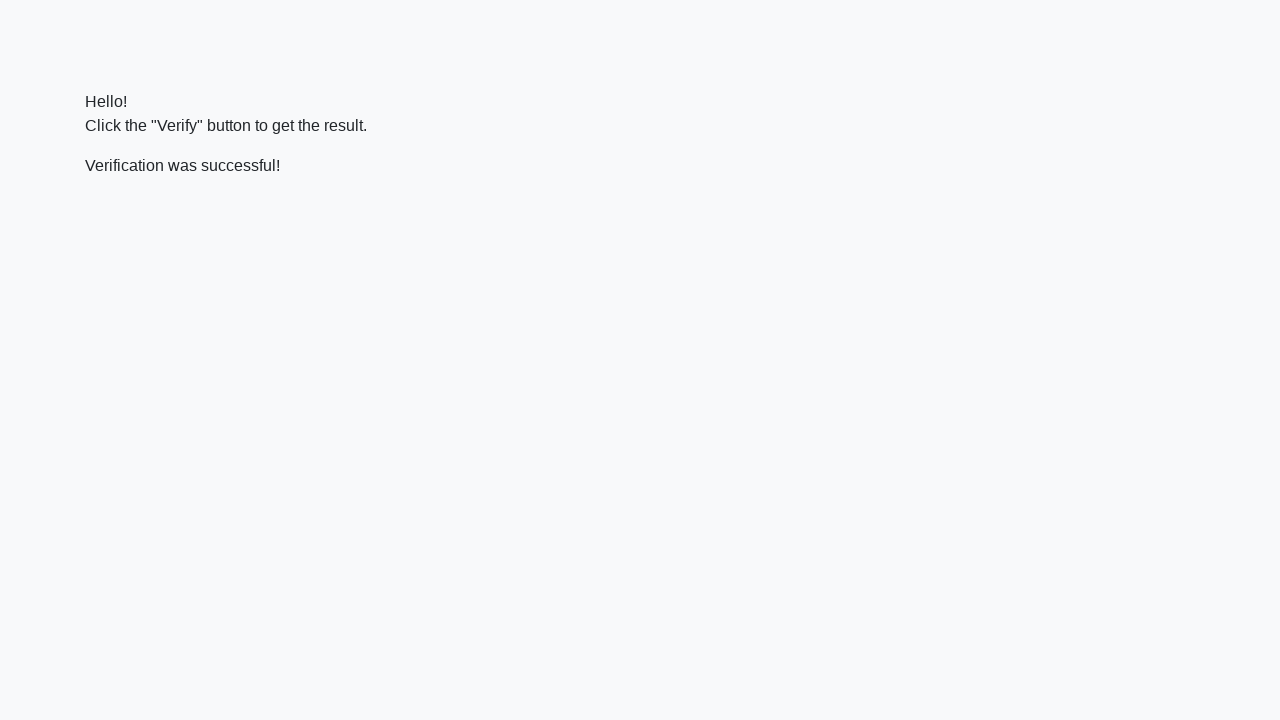

Success message appeared
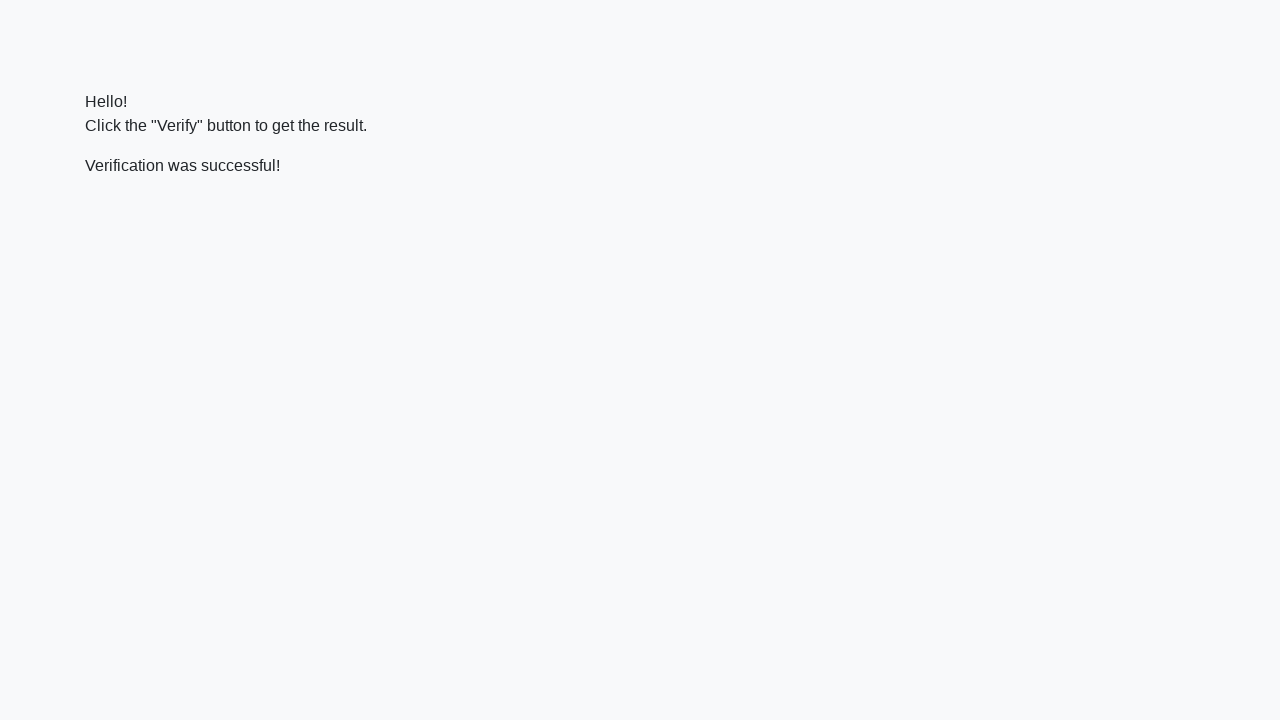

Verified that success message contains 'successful'
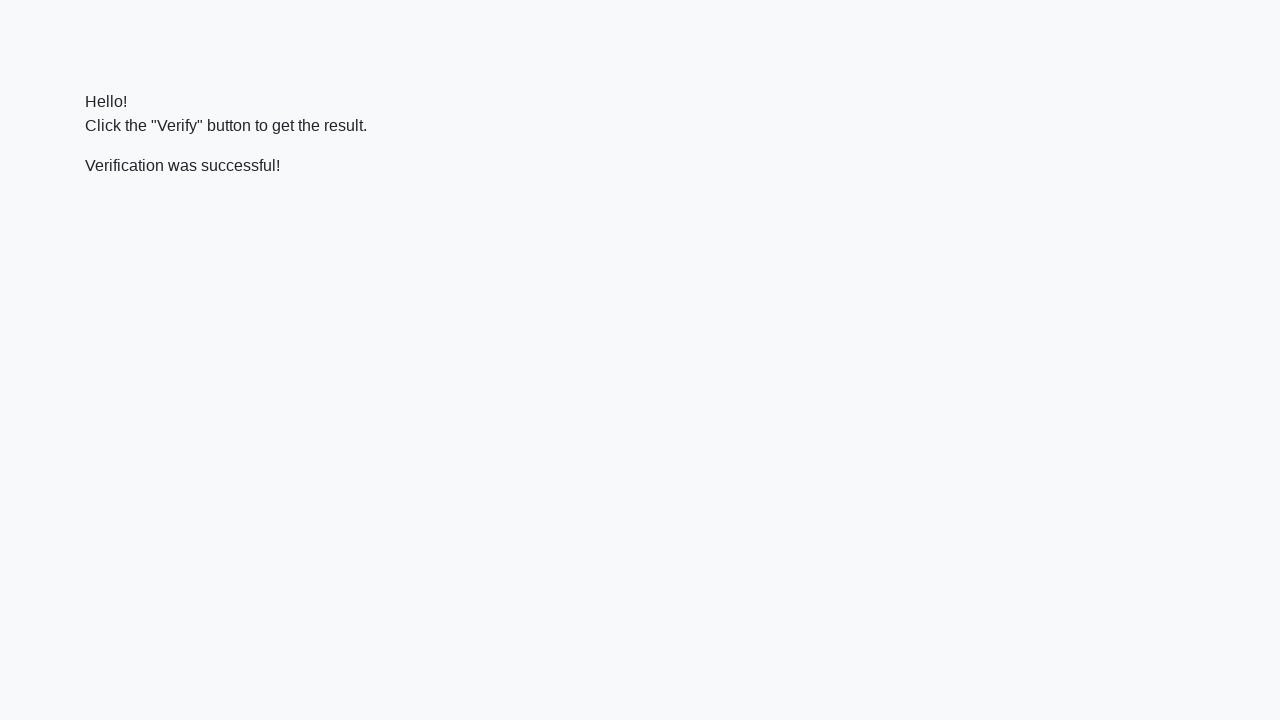

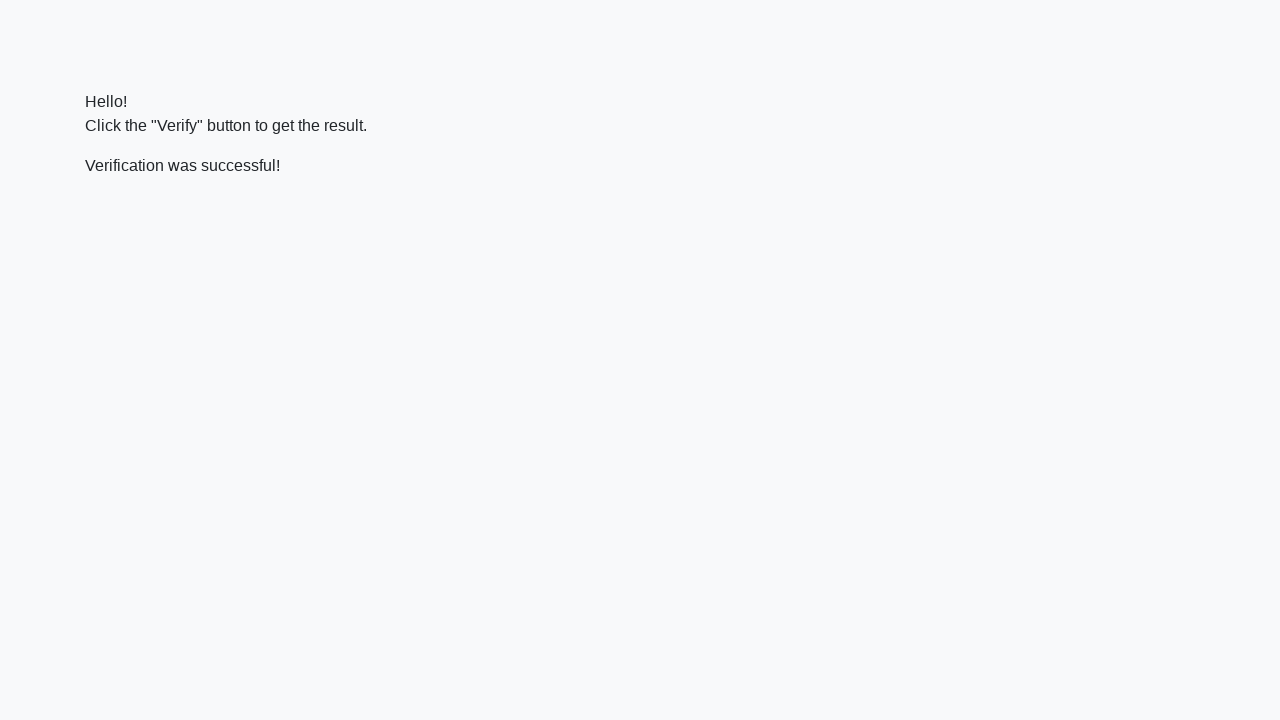